Tests geolocation functionality by clicking the "get coordinates" button and waiting for the coordinates element to become visible on the page.

Starting URL: https://bonigarcia.dev/selenium-webdriver-java/geolocation.html

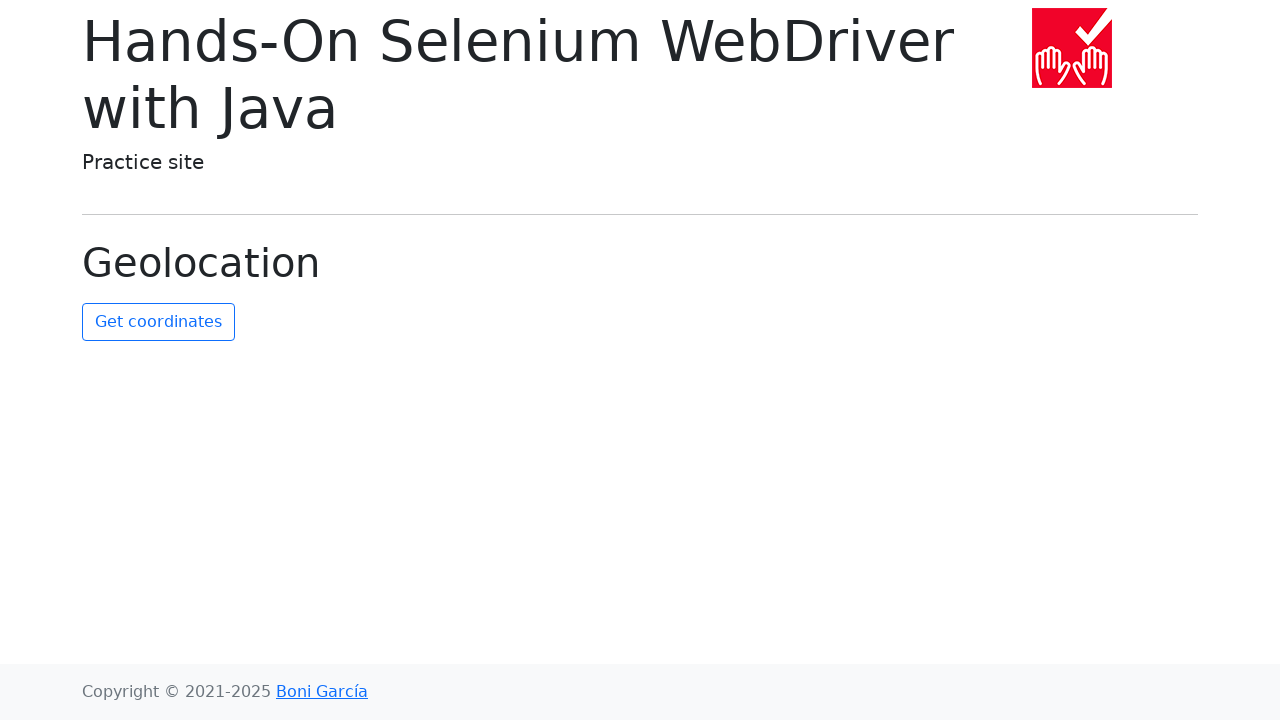

Clicked the 'get coordinates' button at (158, 322) on #get-coordinates
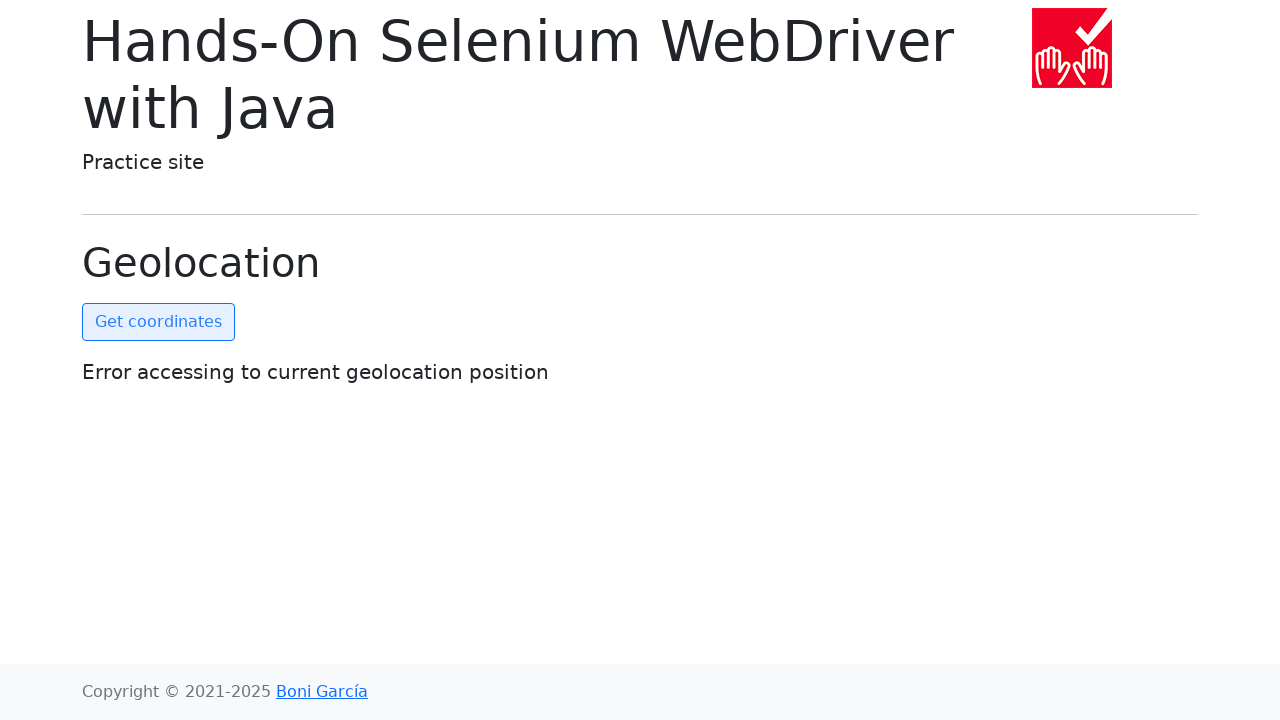

Coordinates element became visible
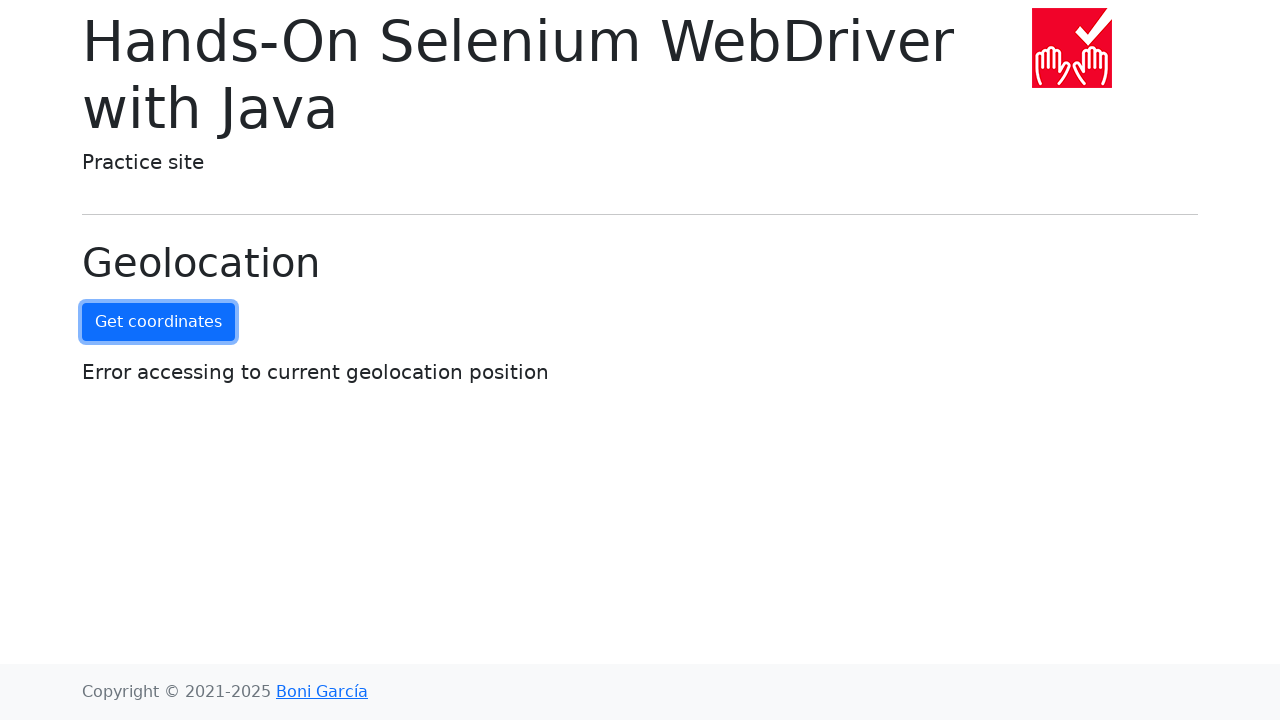

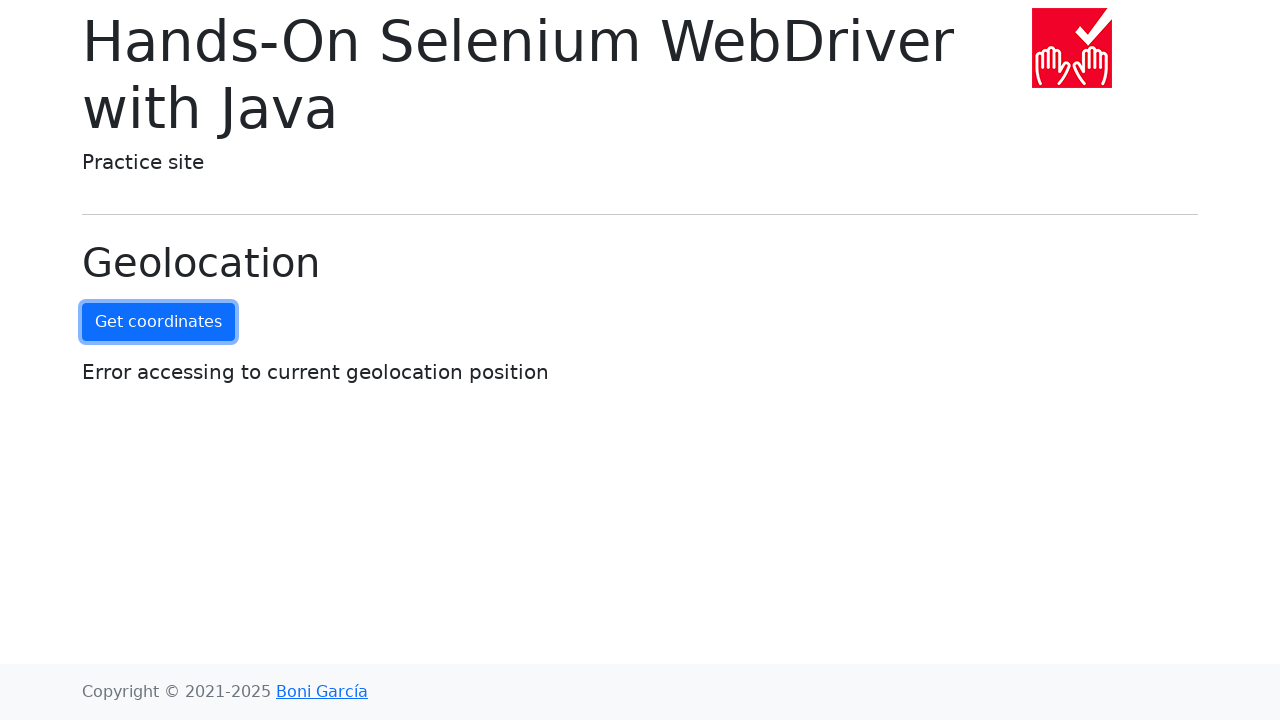